Tests clicking the "Add Element" button and verifies that a delete button appears in the elements container

Starting URL: https://the-internet.herokuapp.com/add_remove_elements/

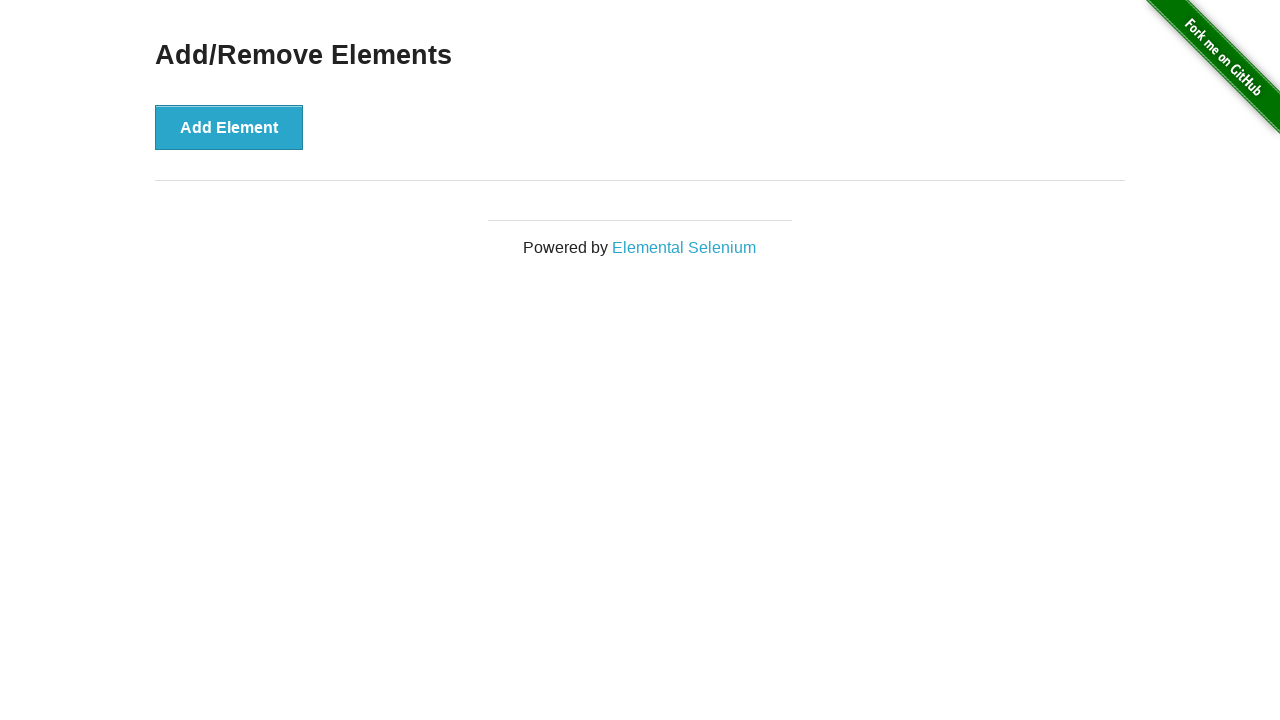

Clicked the Add Element button at (229, 127) on button
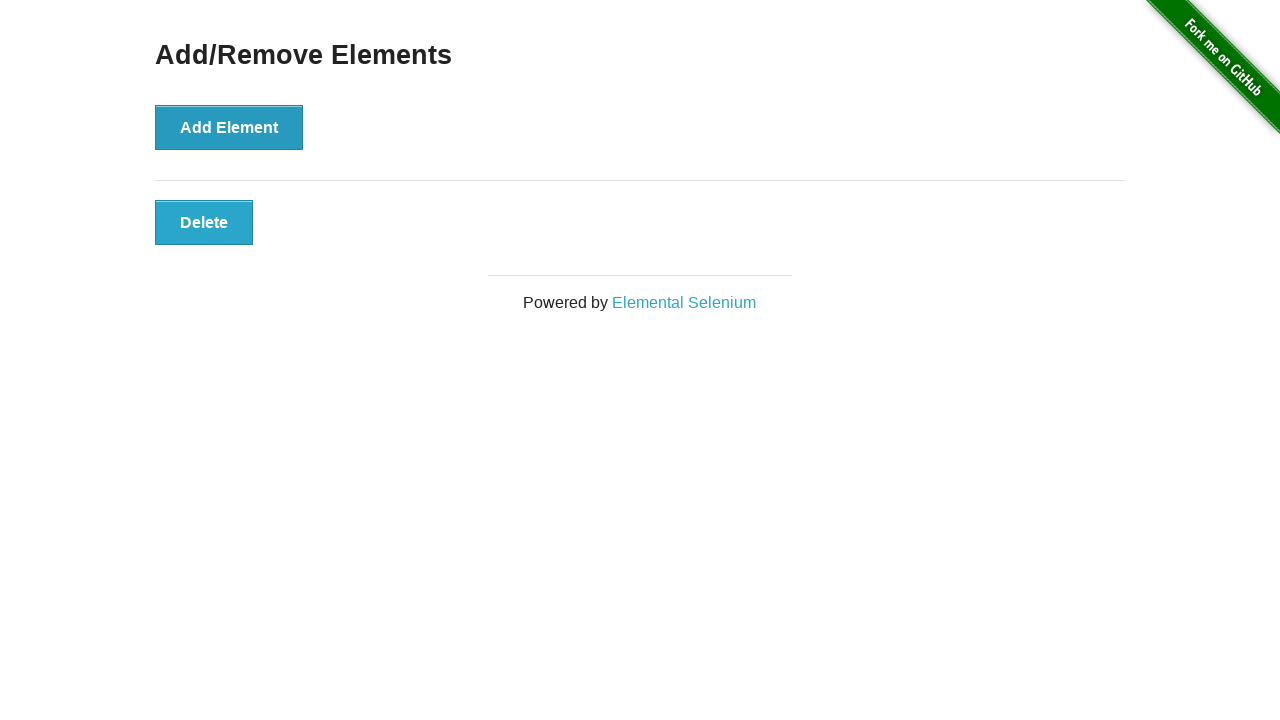

Located the elements container
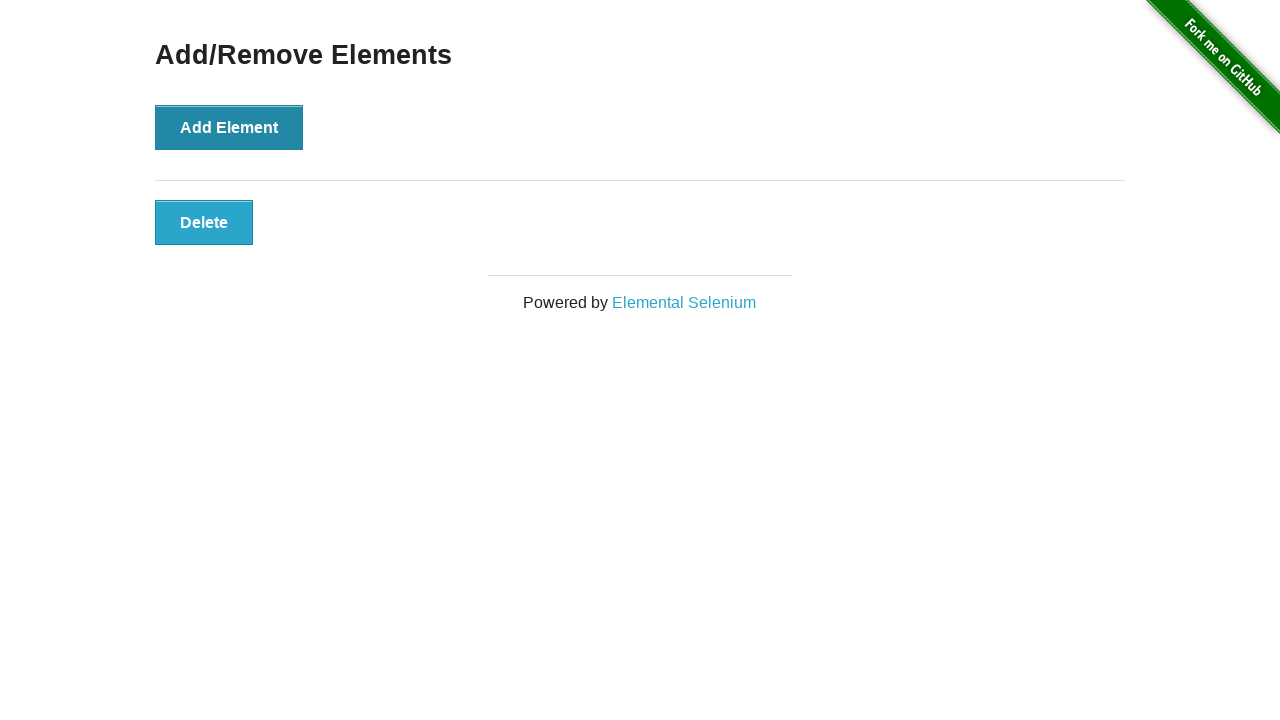

Verified that the delete button is visible in the elements container
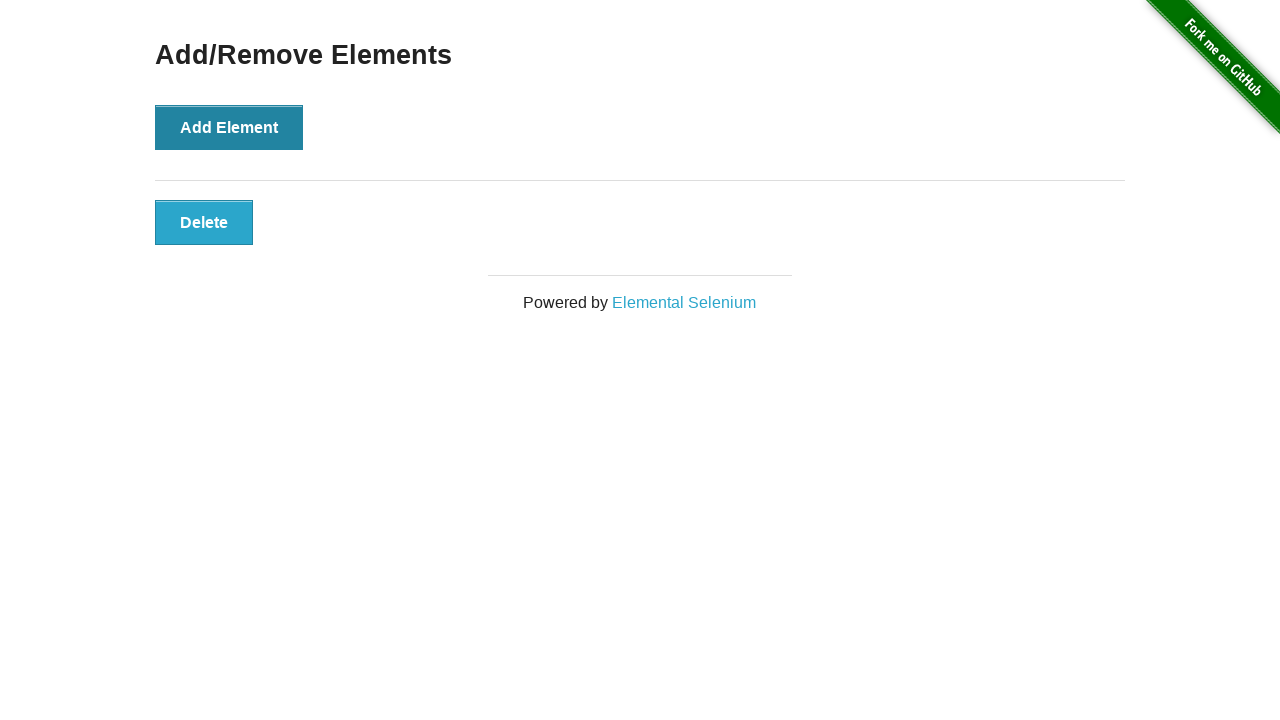

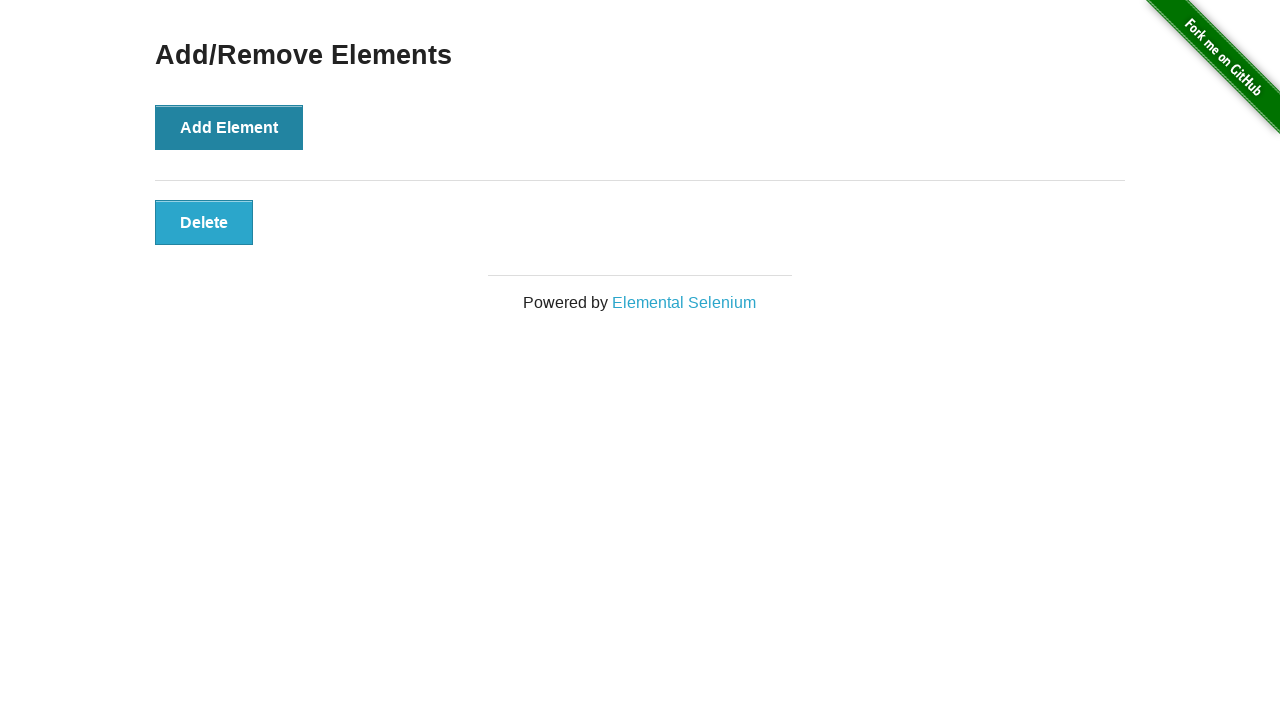